Tests drag and drop functionality on jQuery UI demo page by dragging an element from source to target position

Starting URL: https://jqueryui.com/droppable/

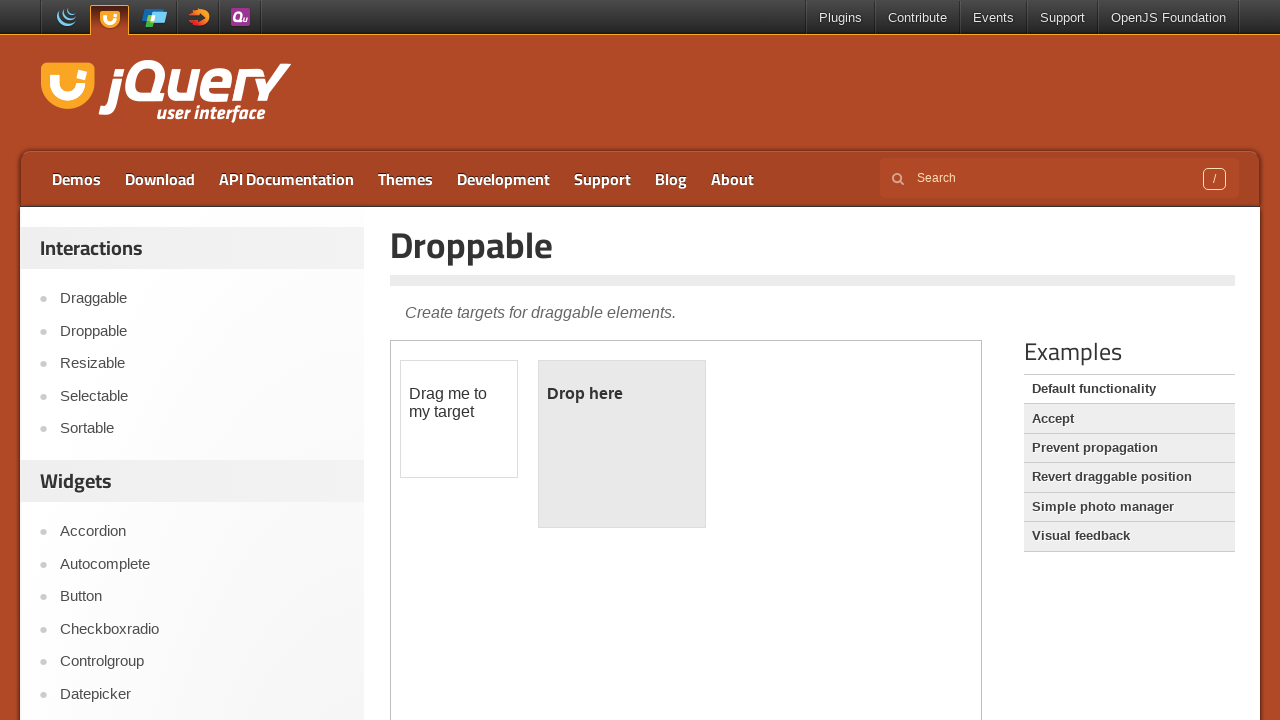

Located the demo iframe
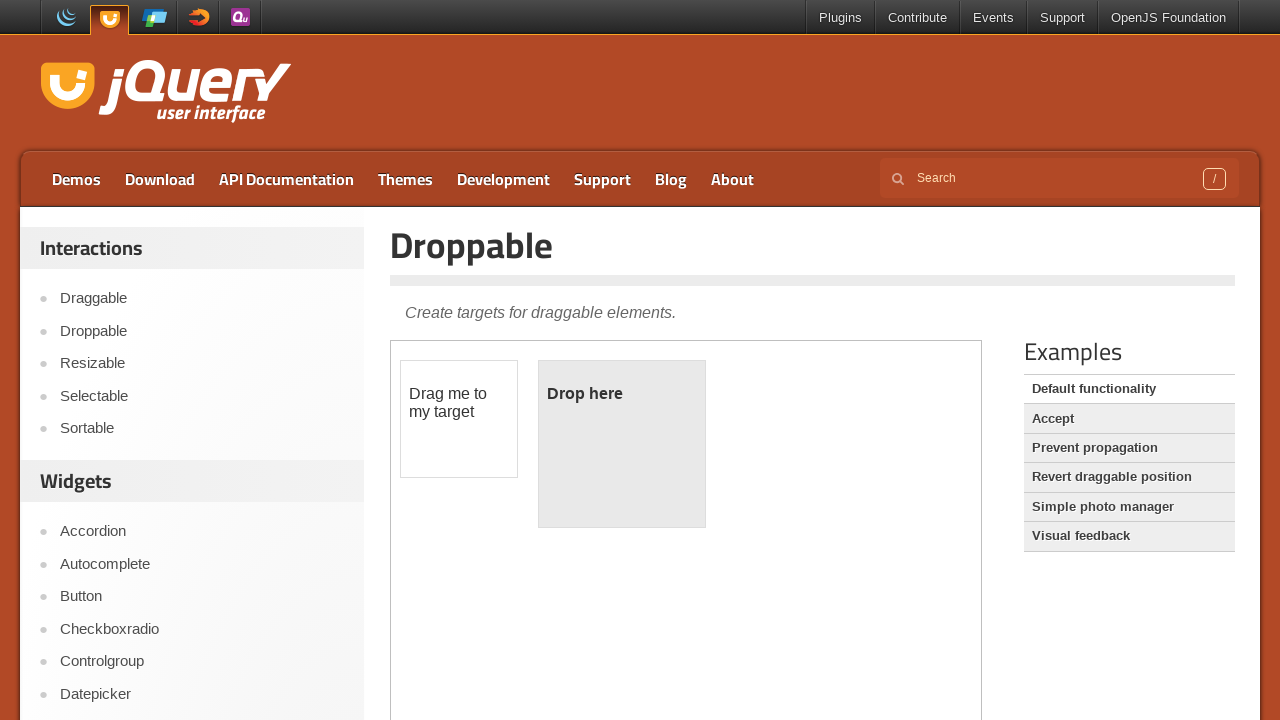

Located the draggable element
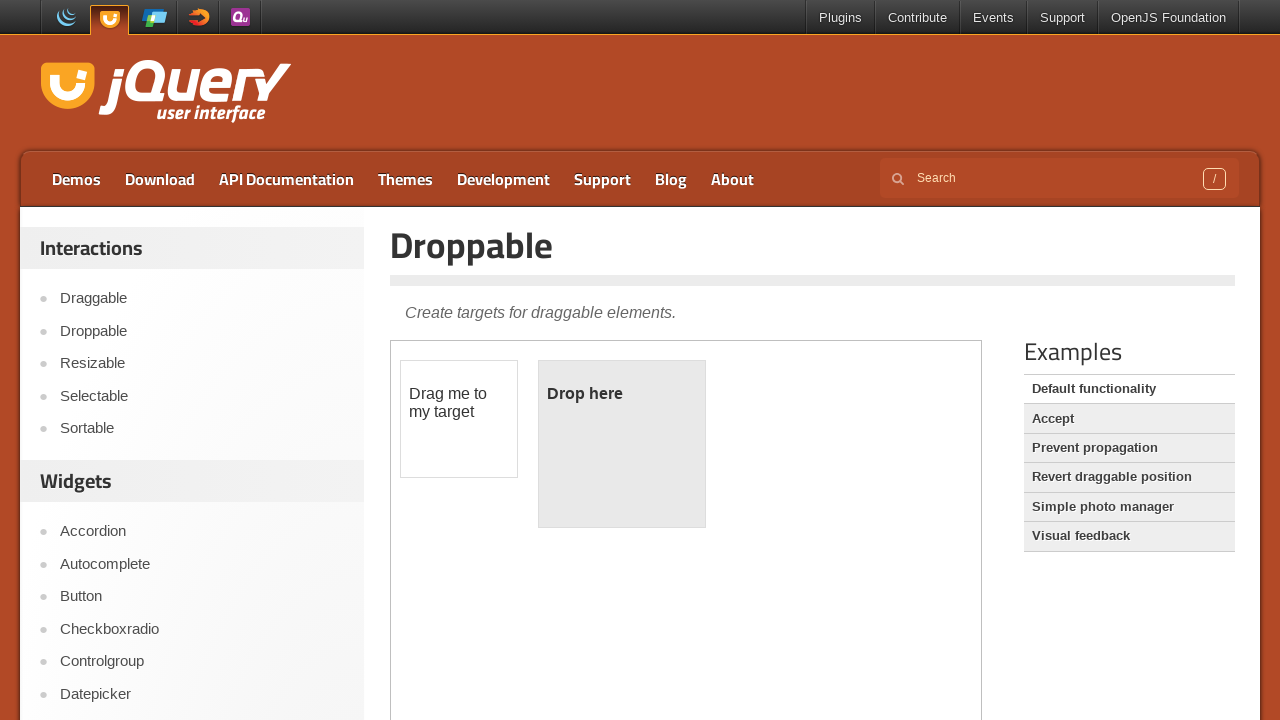

Located the droppable target element
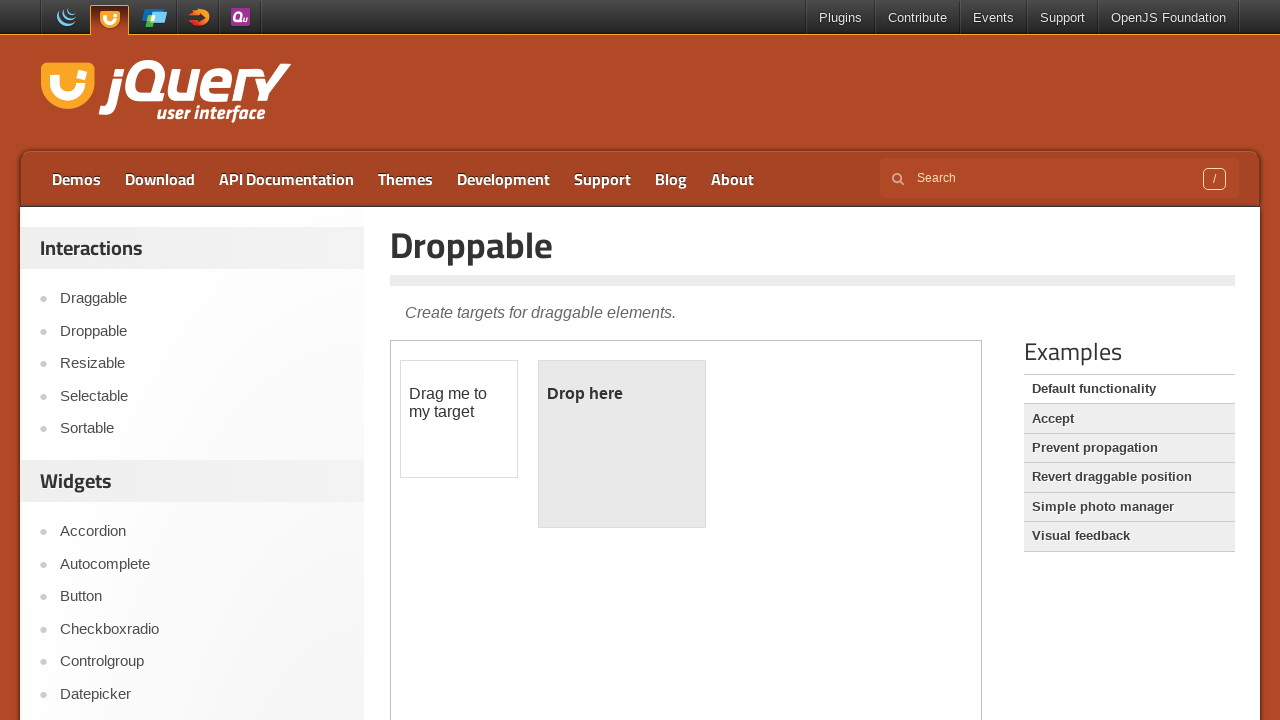

Dragged element from source to target position at (622, 444)
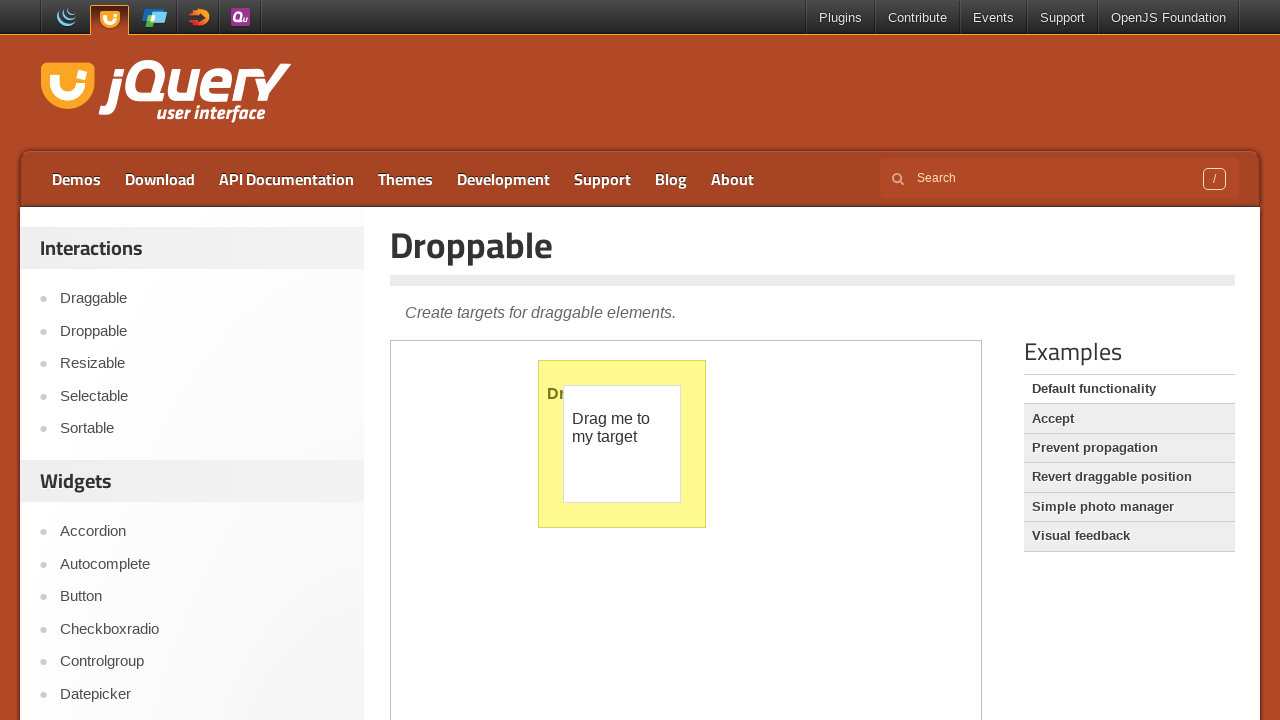

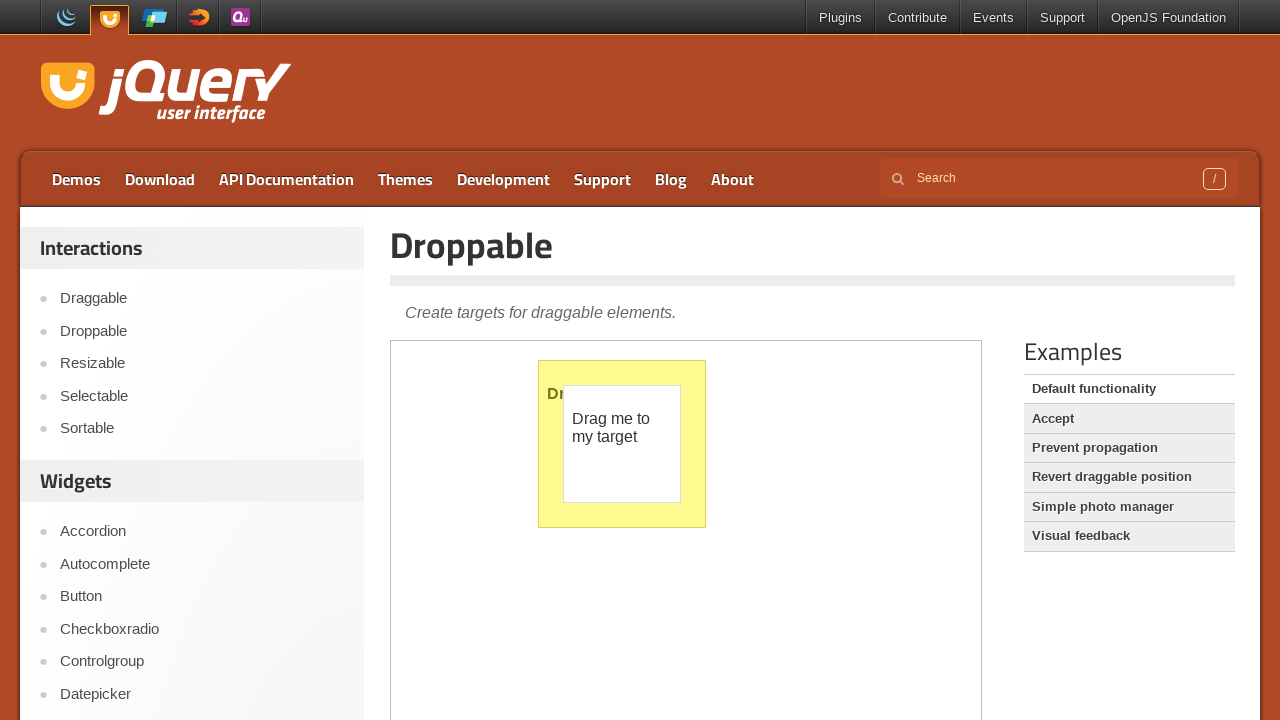